Tests drag and drop functionality by dragging an element and dropping it onto another element

Starting URL: http://sahitest.com/demo/dragDropMooTools.htm

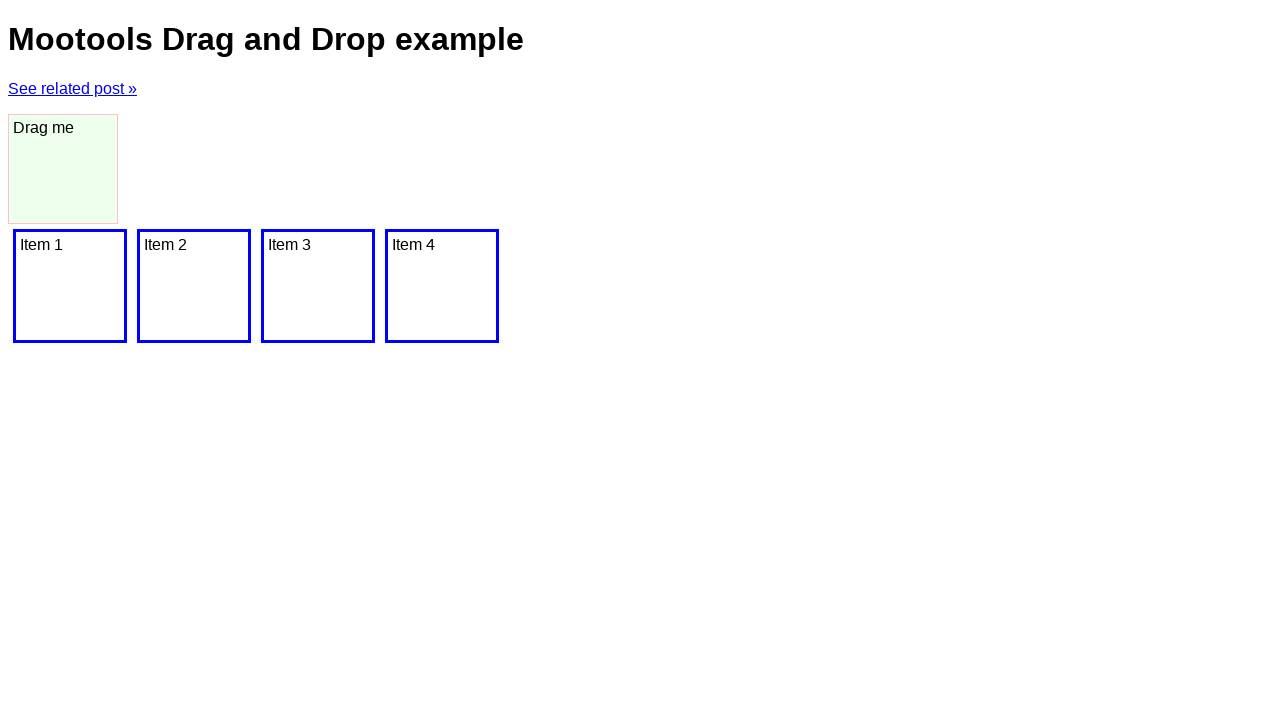

Navigated to drag and drop demo page
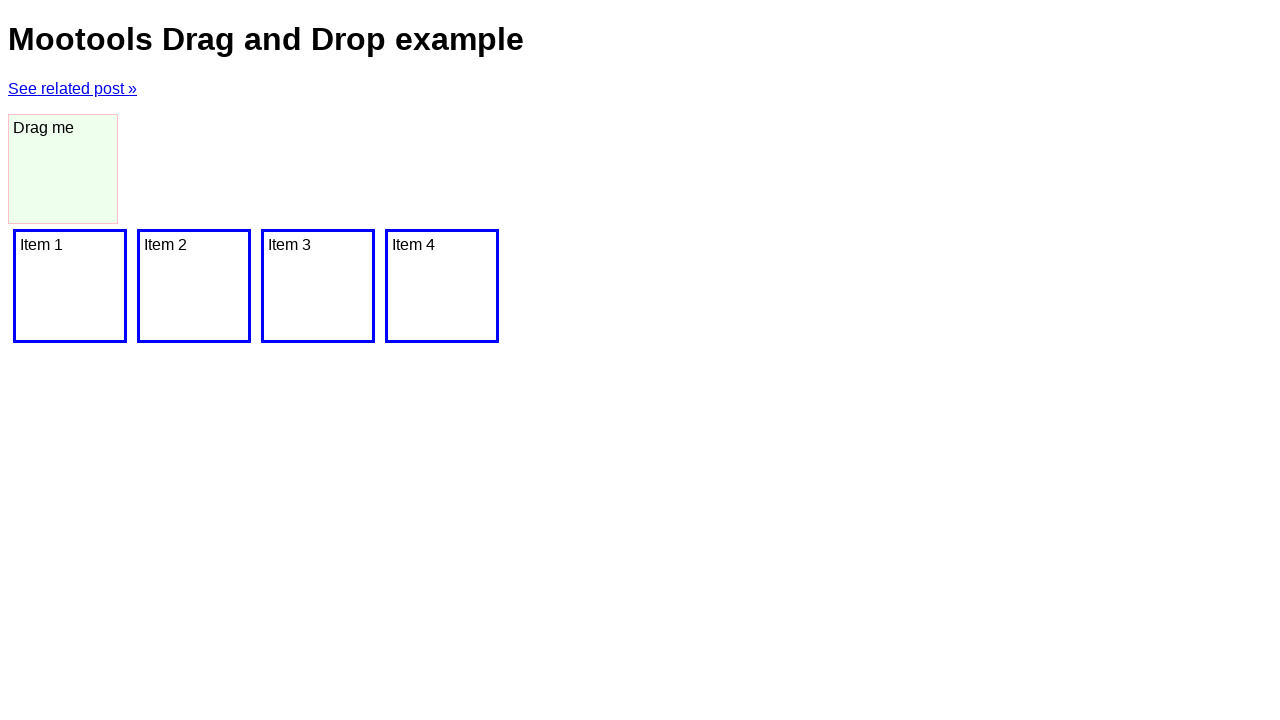

Located draggable element
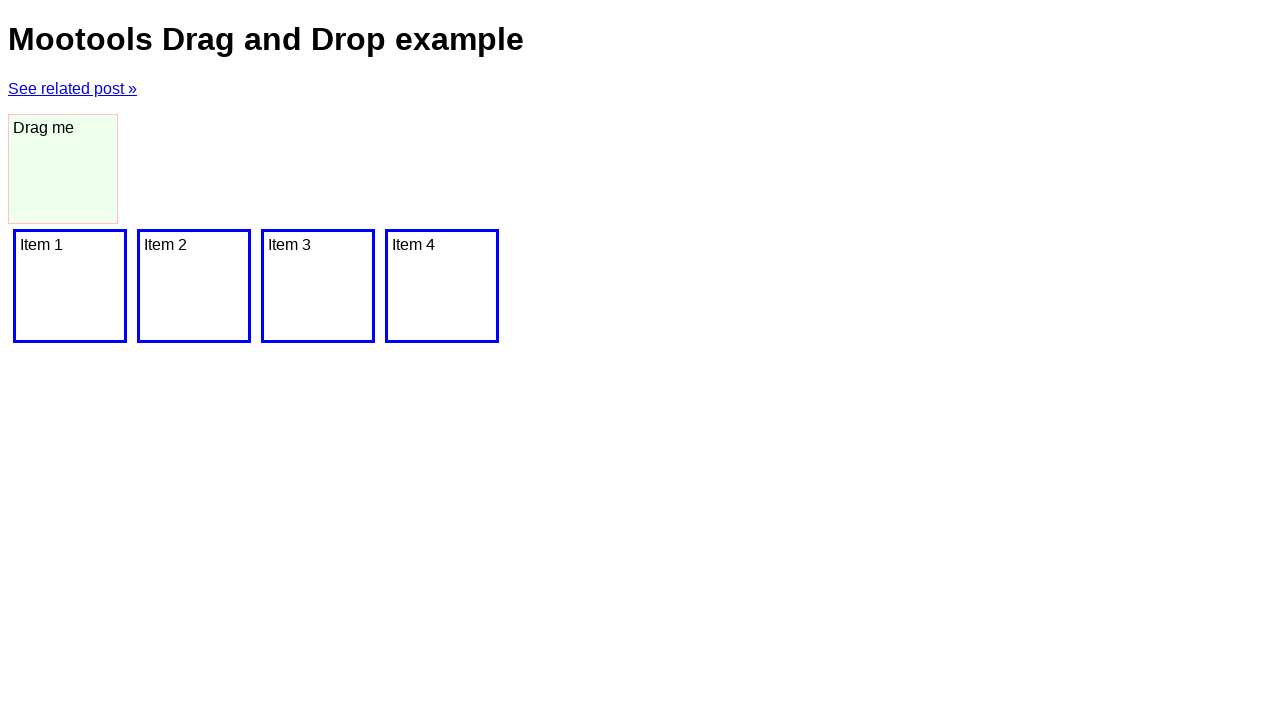

Located drop target element (Item 2)
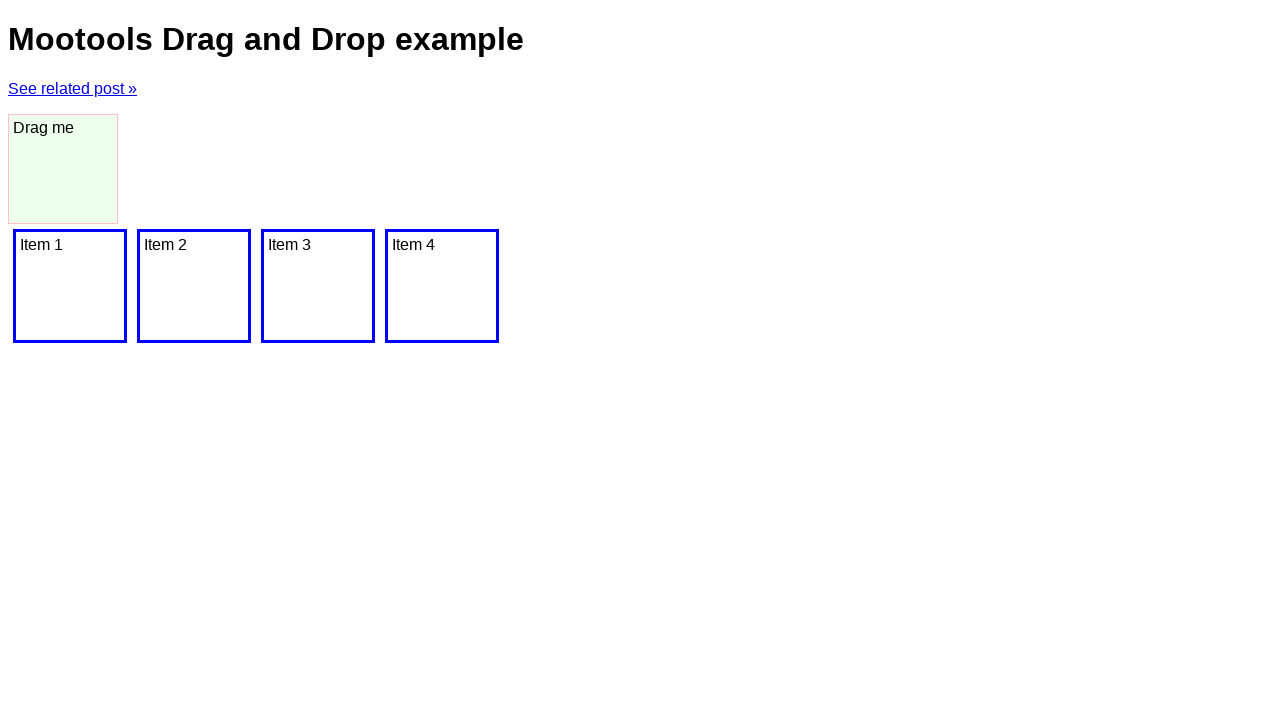

Dragged element and dropped it onto Item 2 at (194, 286)
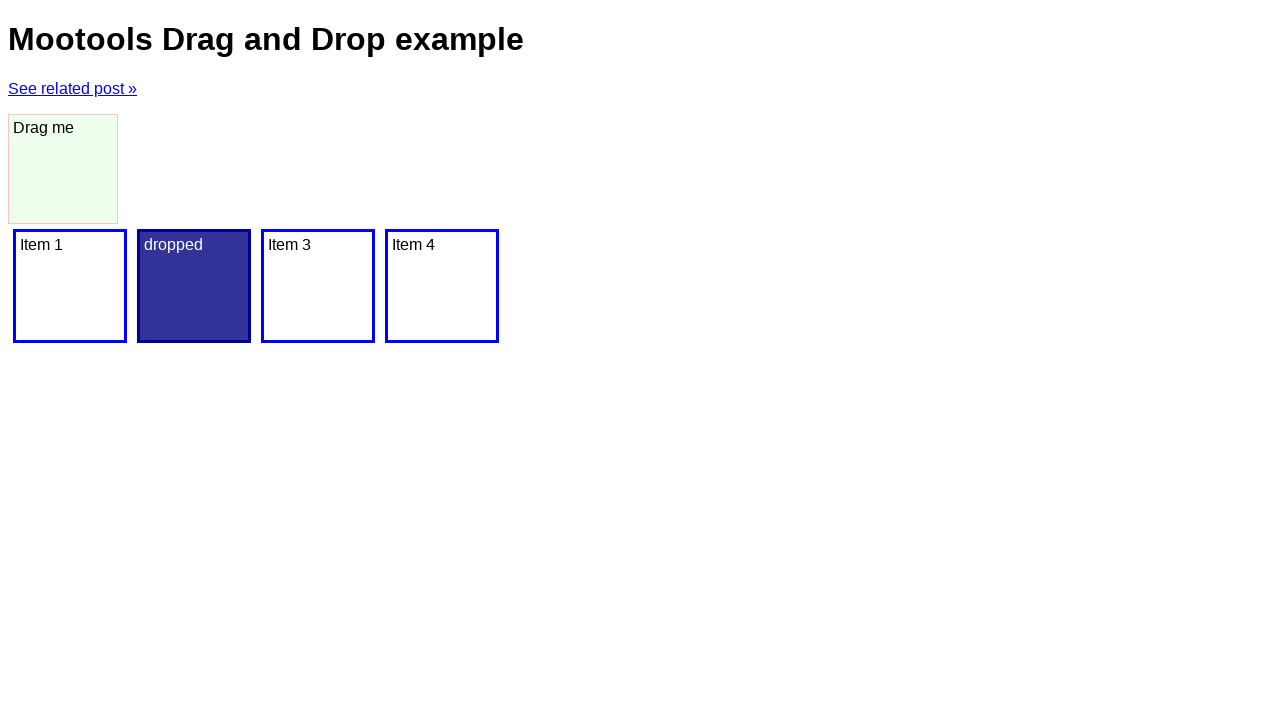

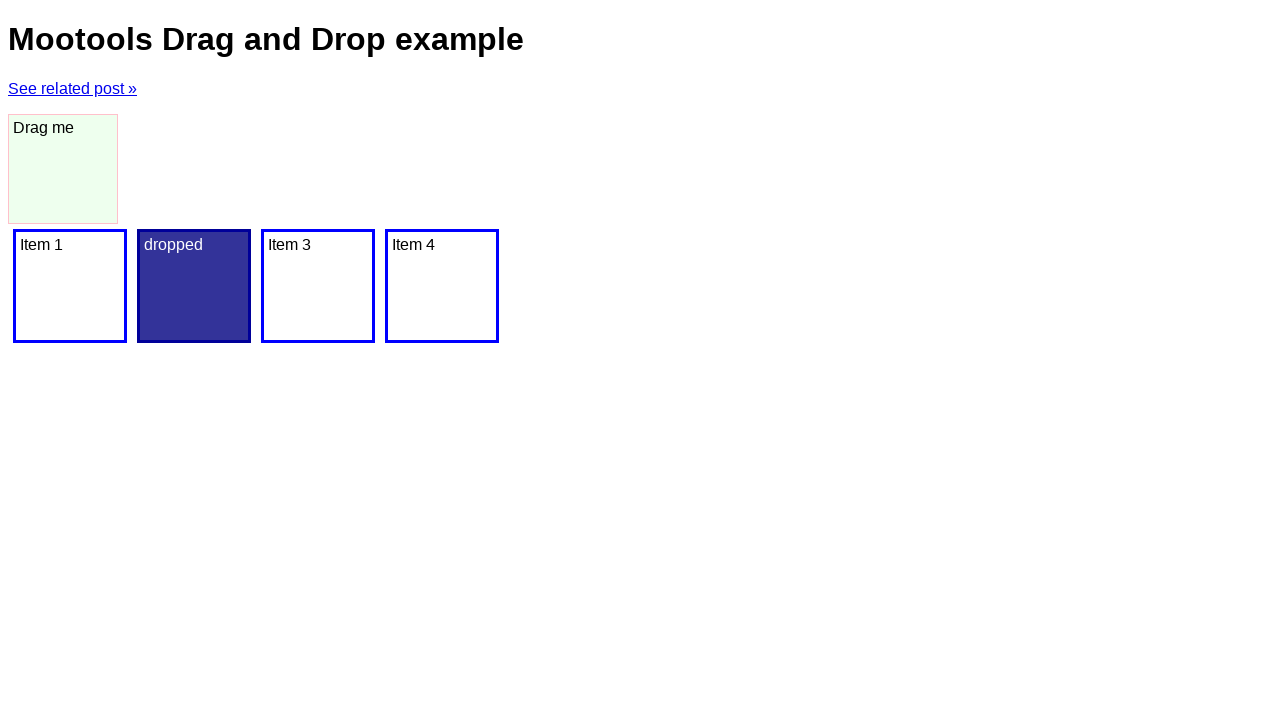